Tests radio button functionality by clicking on the "Hockey" radio button and verifying it becomes selected

Starting URL: https://practice.cydeo.com/radio_buttons

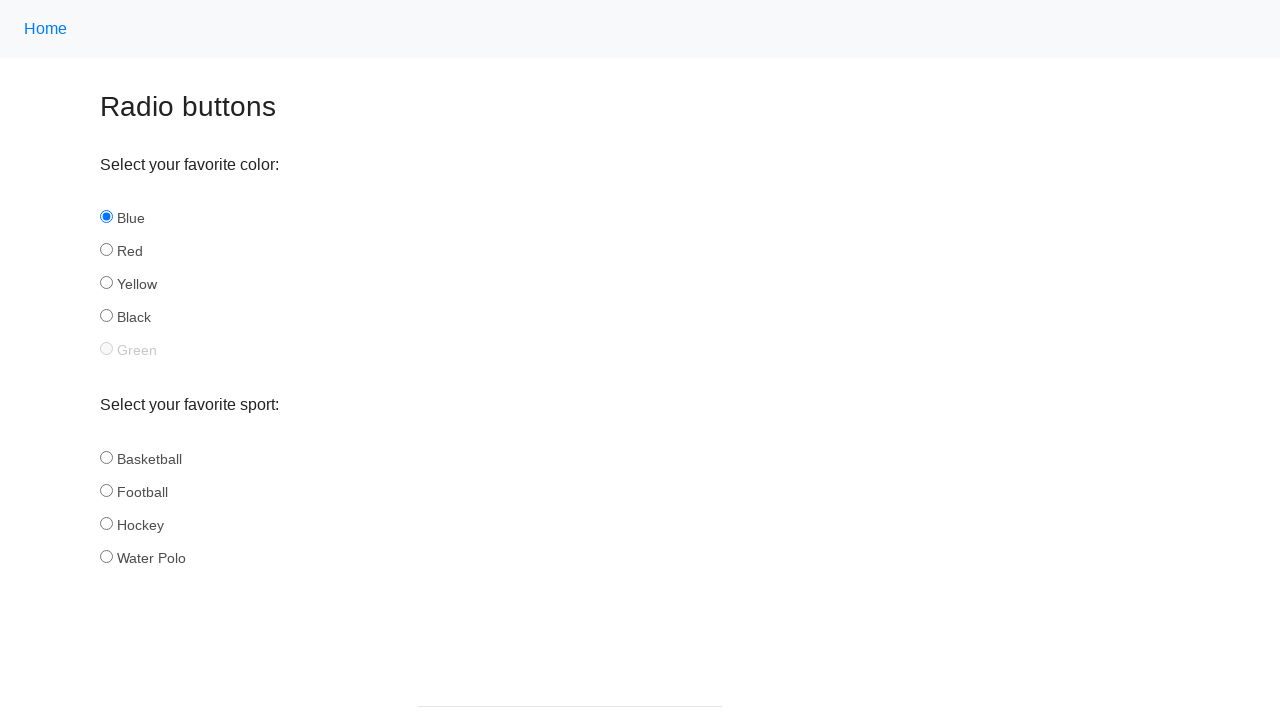

Clicked on the 'Hockey' radio button at (106, 523) on input#hockey
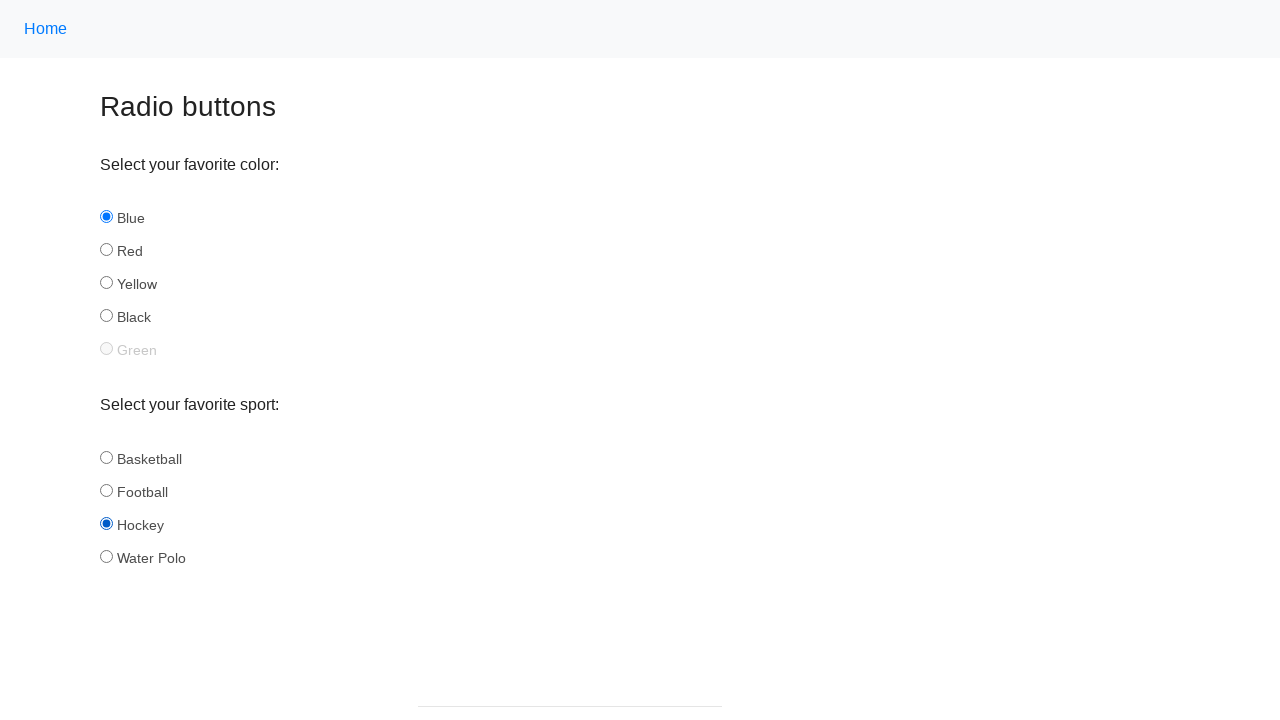

Verified that 'Hockey' radio button is selected
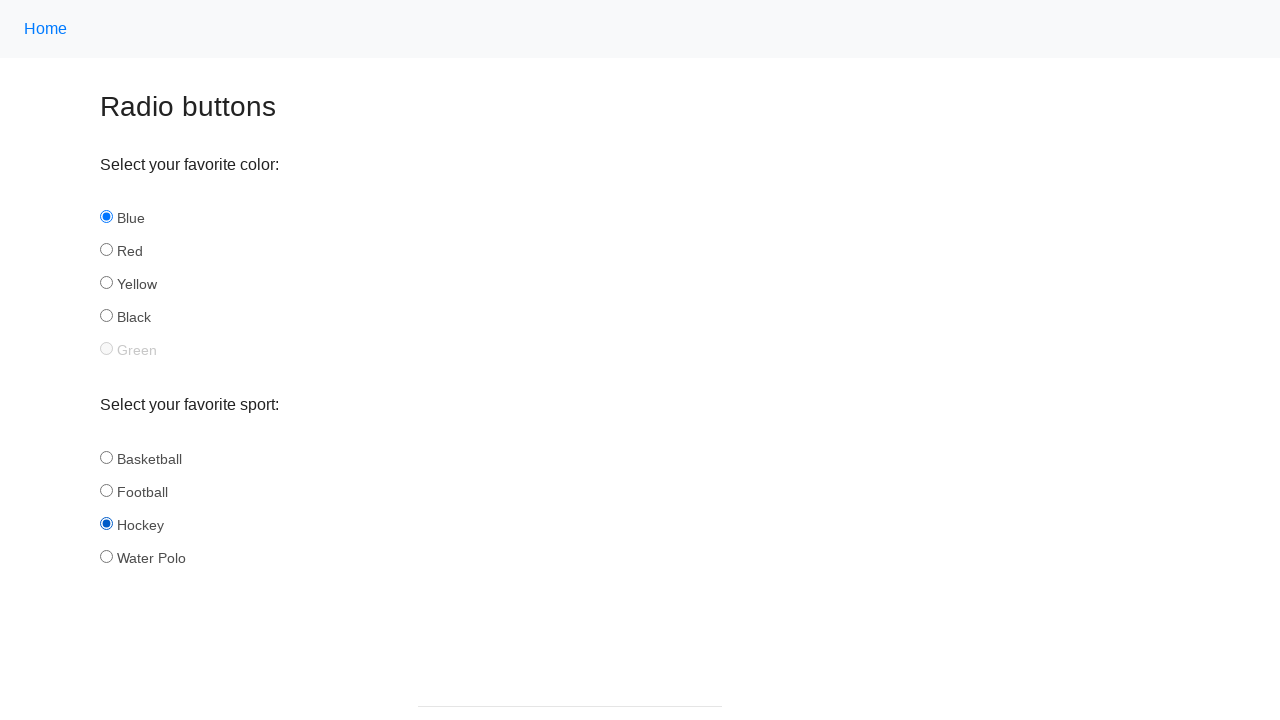

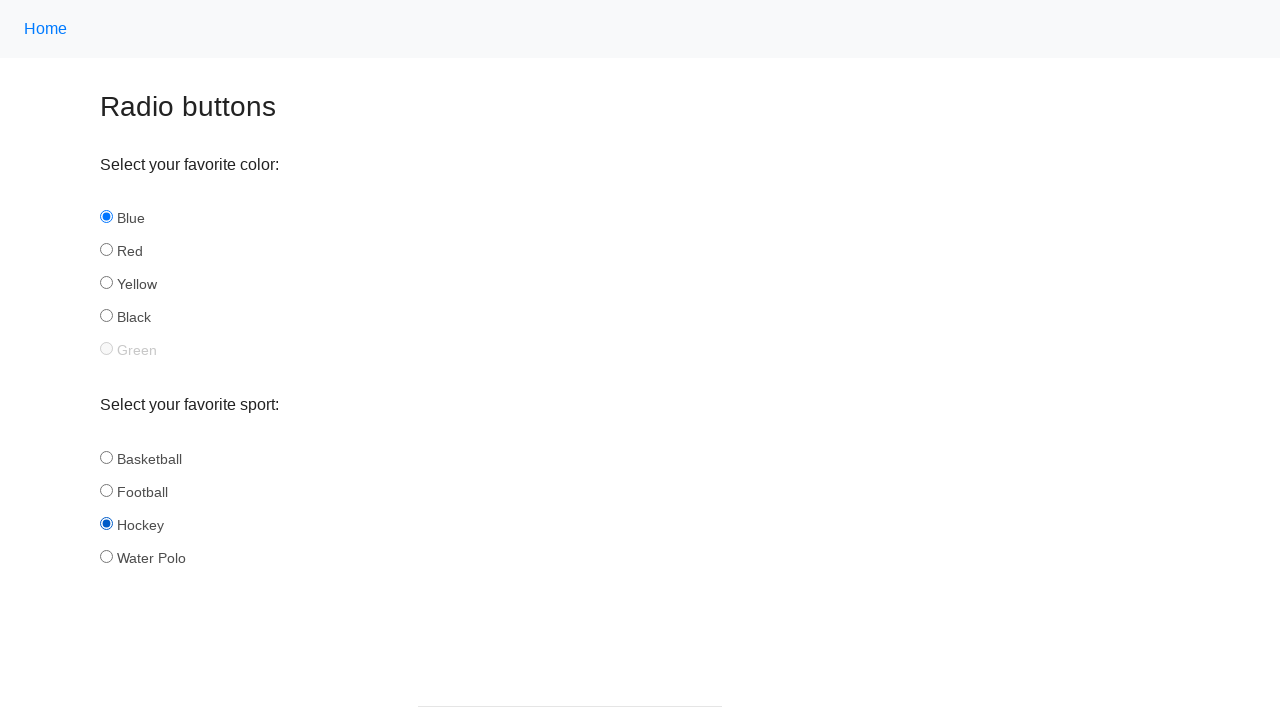